Tests the sixth FAQ accordion dropdown about scooter charging

Starting URL: https://qa-scooter.praktikum-services.ru

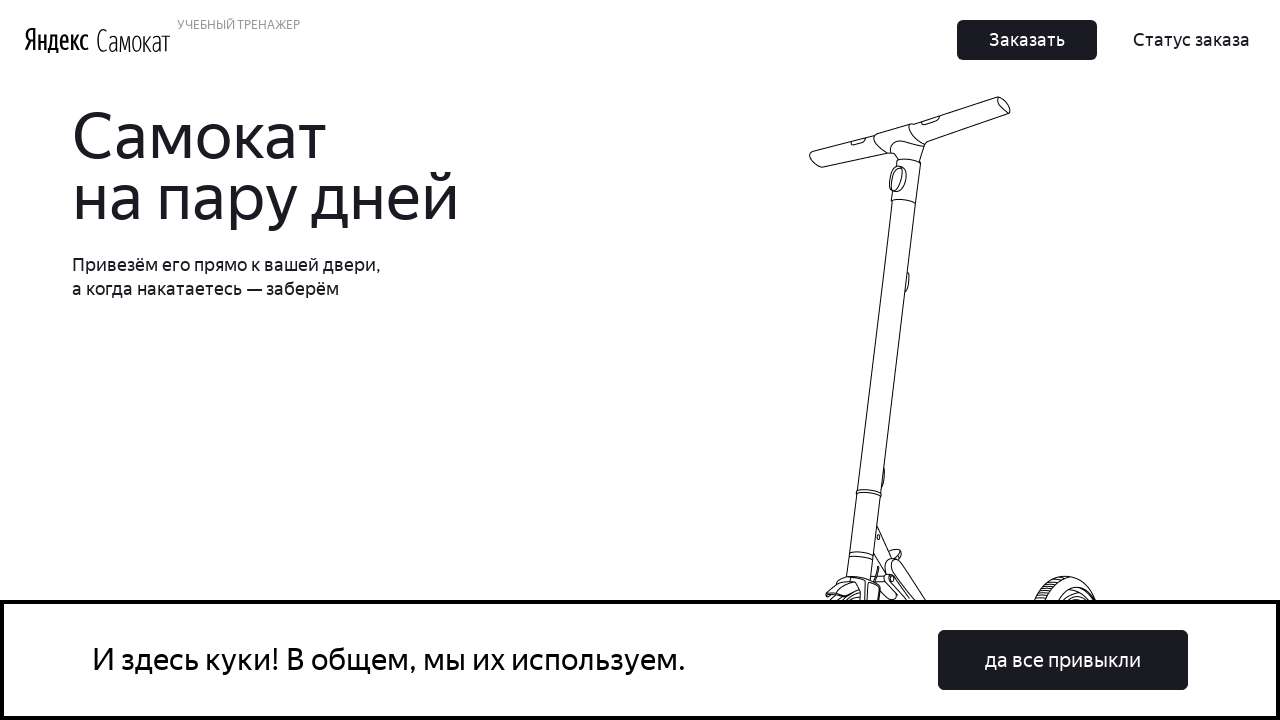

Clicked on the sixth FAQ accordion dropdown about scooter charging at (967, 380) on //*[@id="root"]/div/div/div[5]/div[2]/div/div[6]
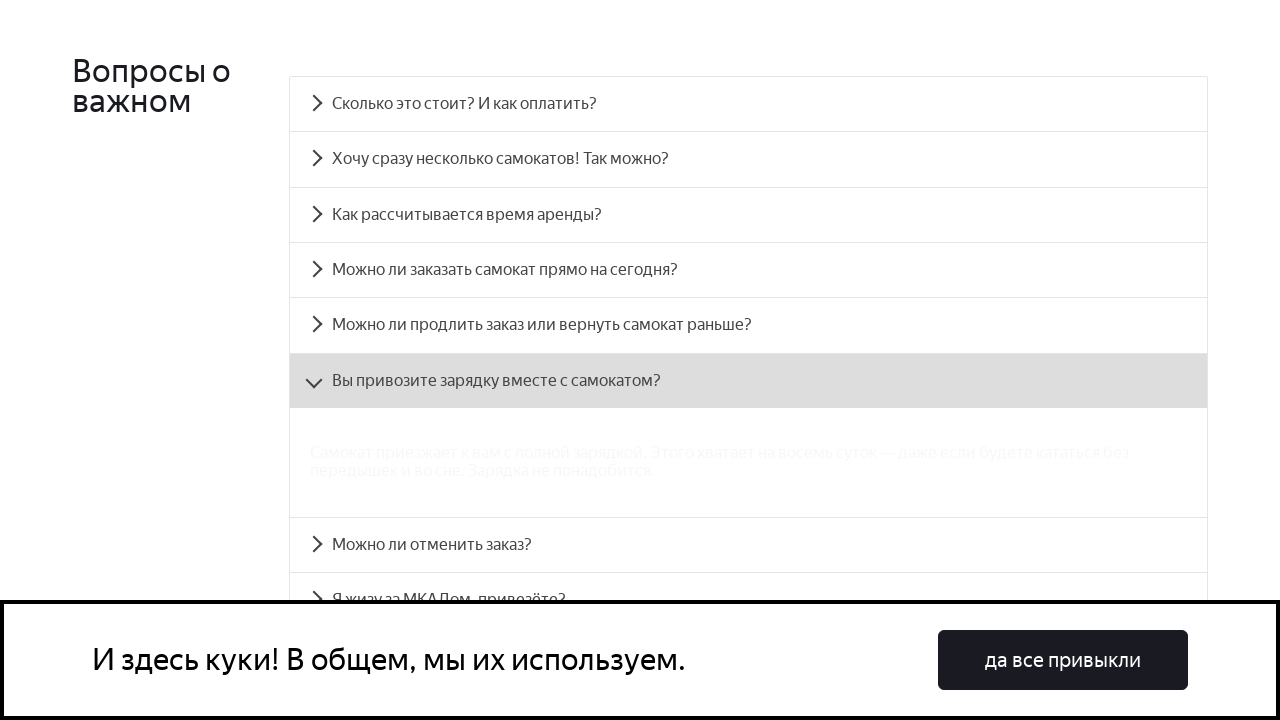

Waited for the expanded accordion panel to load
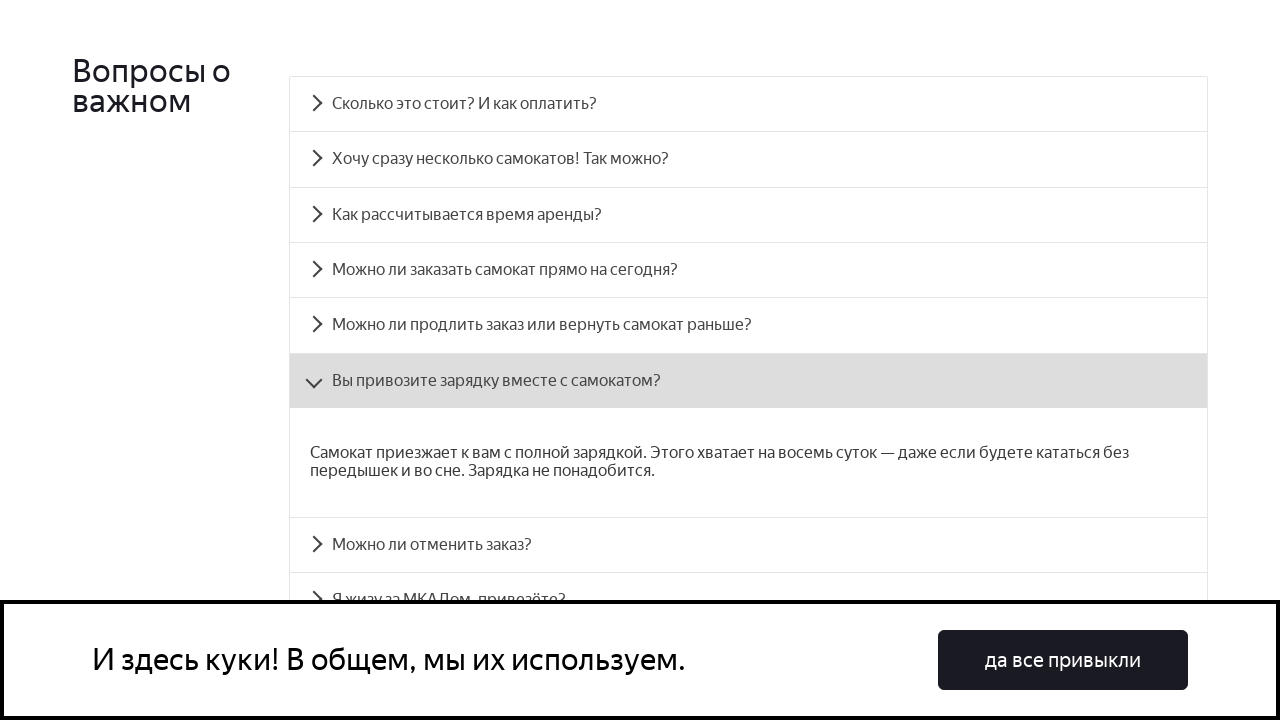

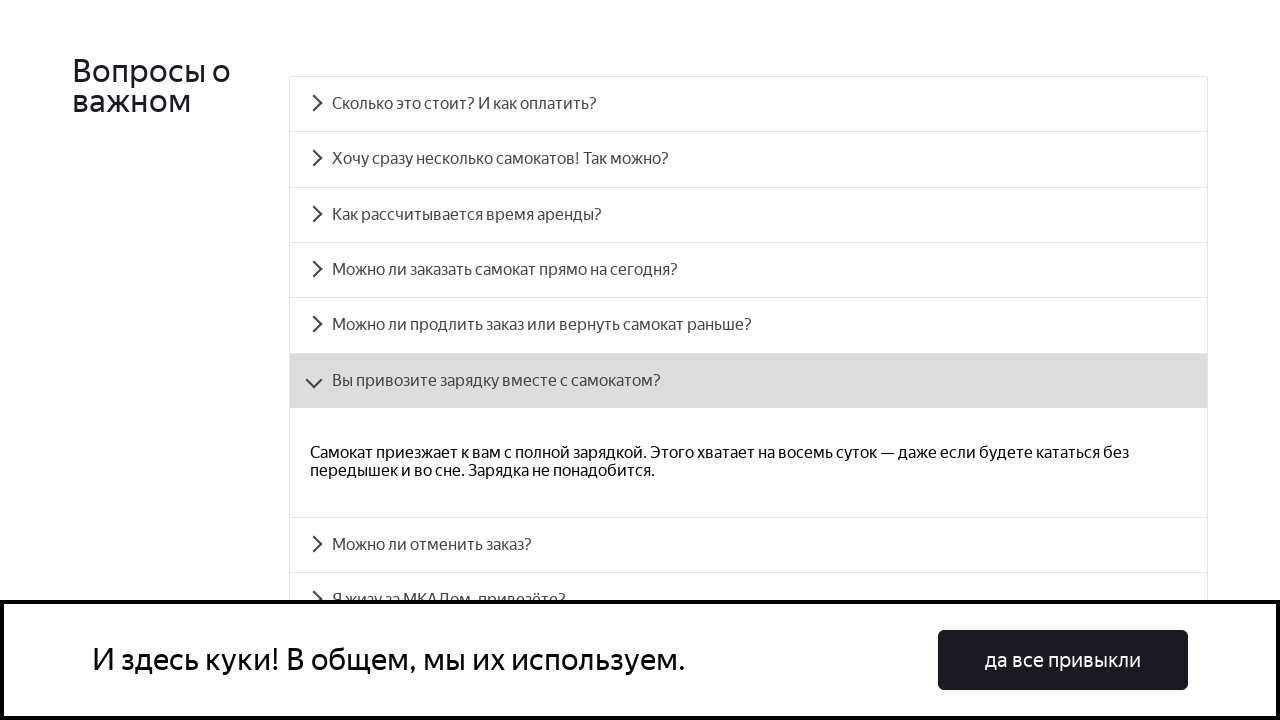